Navigates to a topic page about a testing conference, clicks a link that opens a new window, switches to the new window, and clicks on the "演讲申请" (Speaker Application) link.

Starting URL: https://testerhome.com/topics/21805

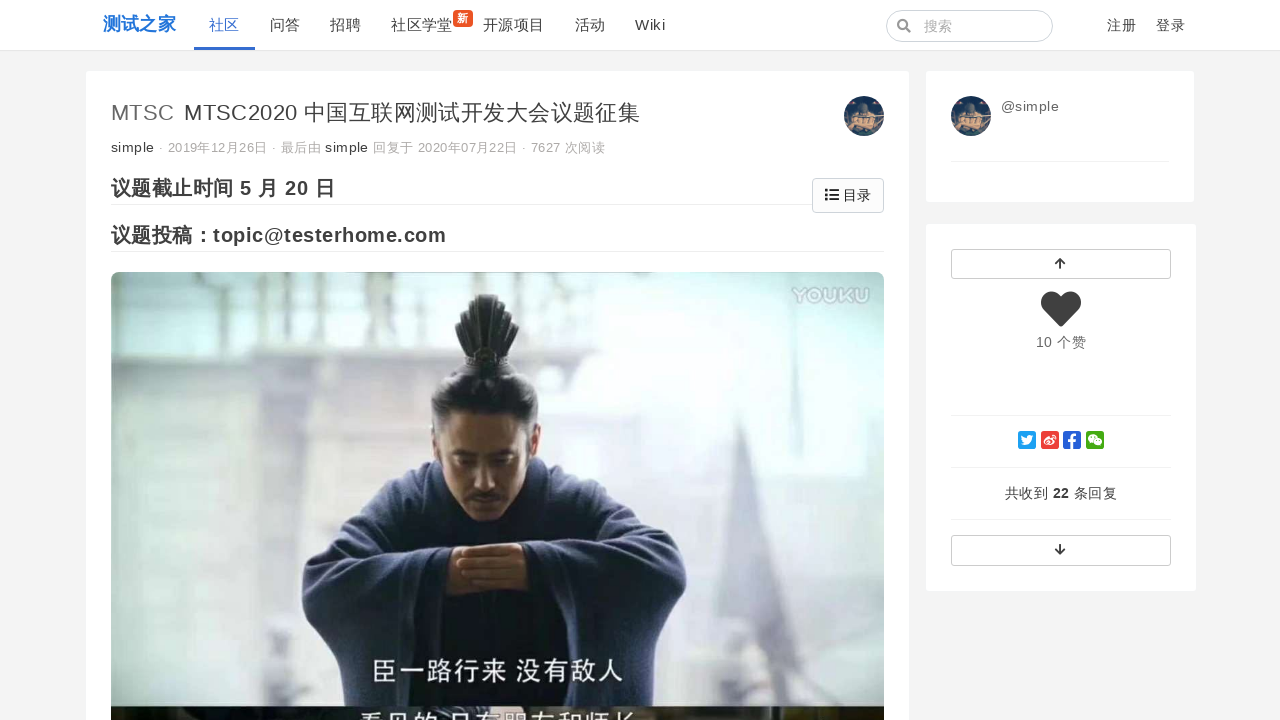

Clicked on the conference link '第六届中国互联网测试开发大会' which opened a new window at (329, 361) on a:has-text("第六届中国互联网测试开发大会")
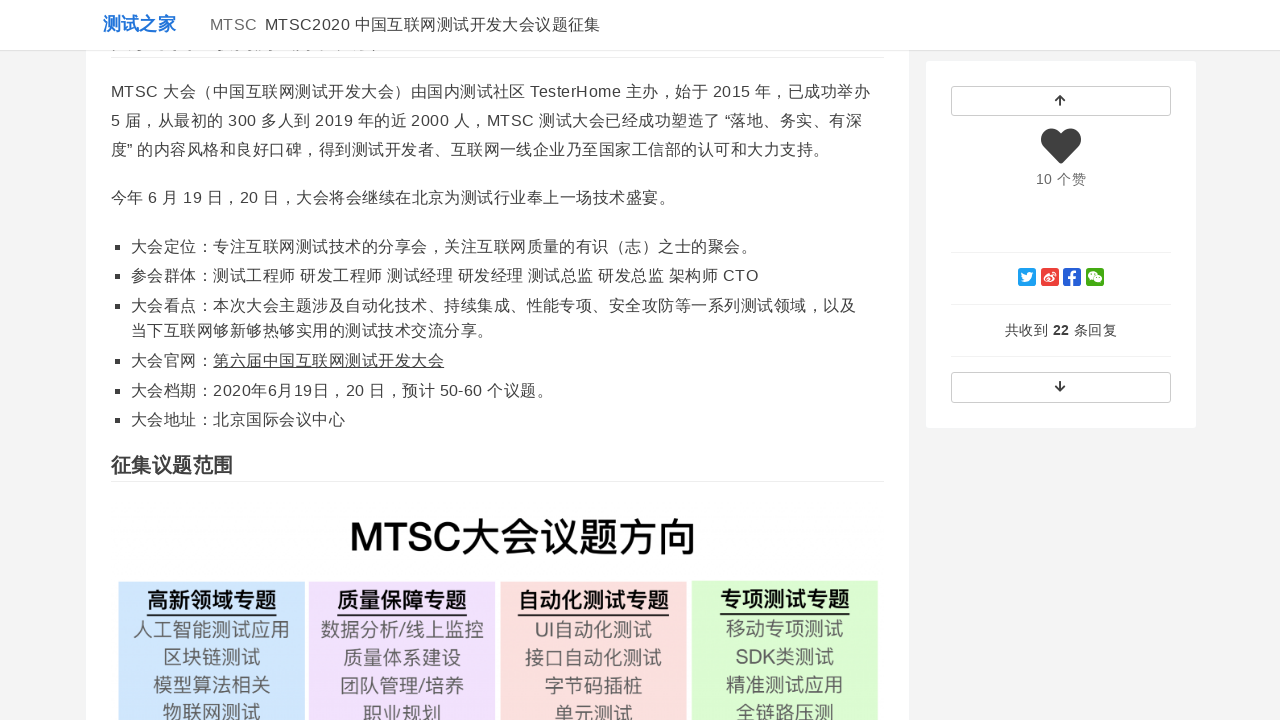

Switched to new window and waited for page to load
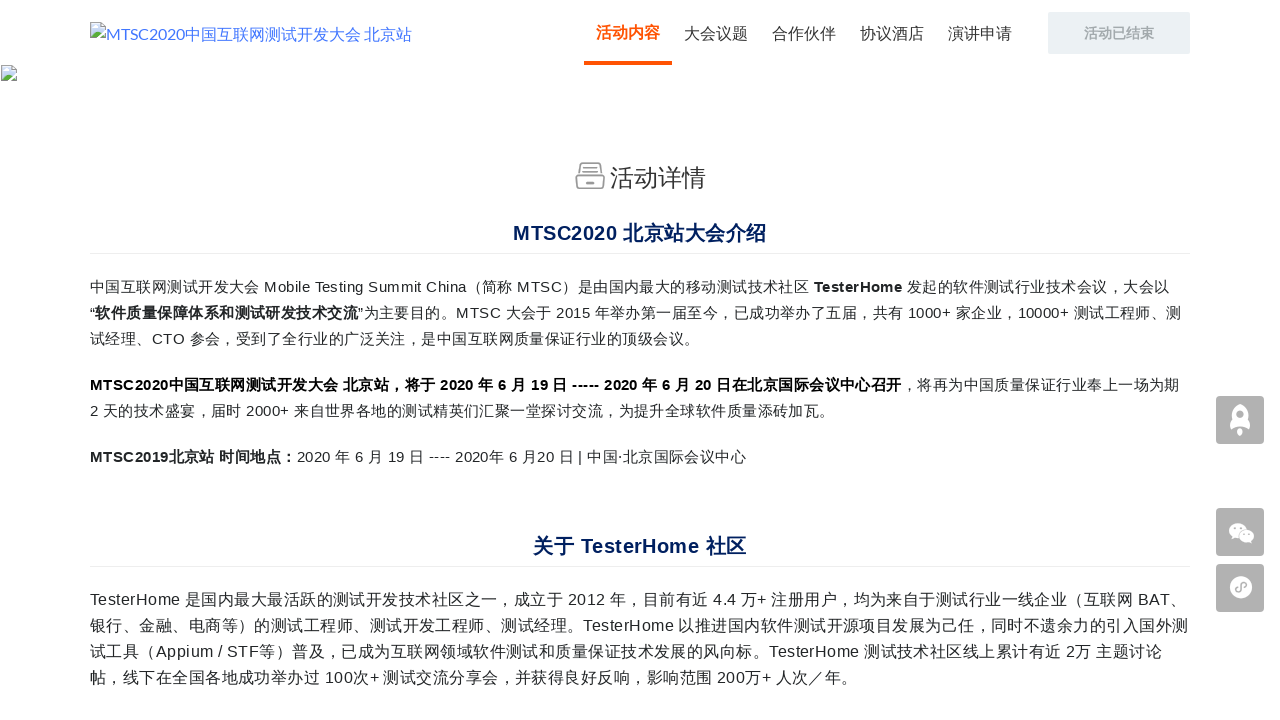

Waited for speaker application link to be available
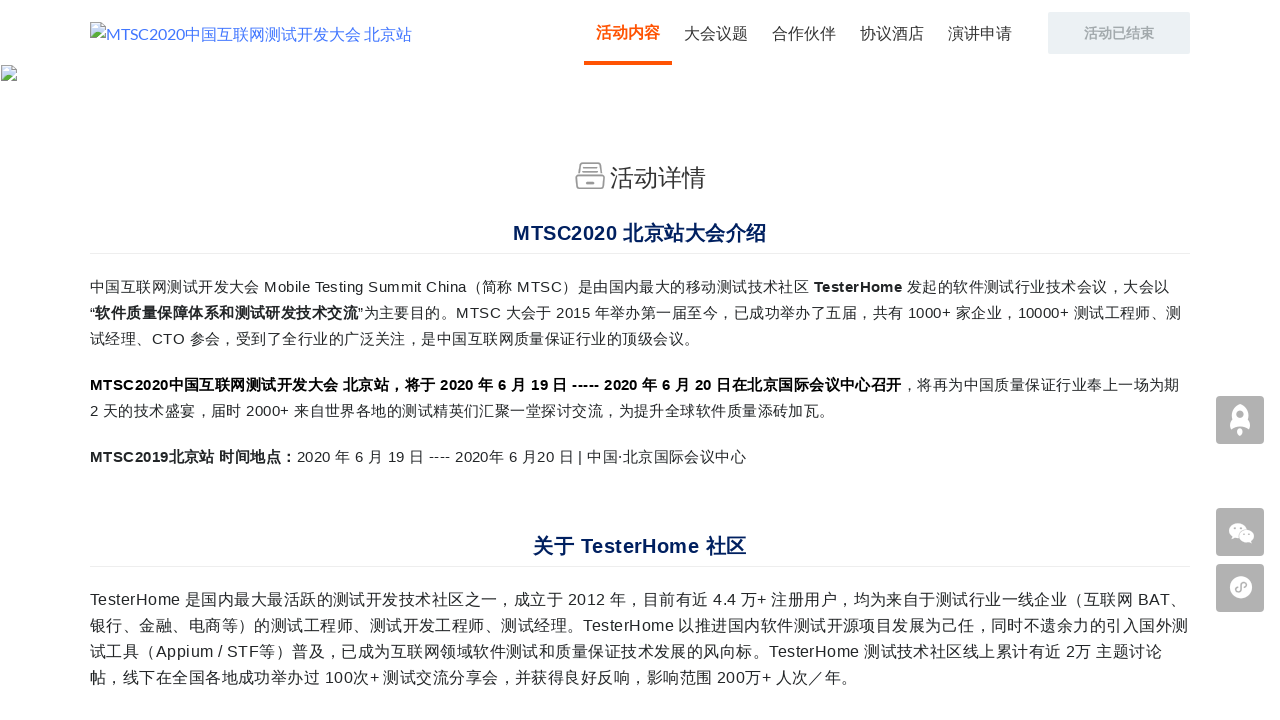

Clicked on the '演讲申请' (Speaker Application) link at (980, 33) on a:has-text("演讲申请")
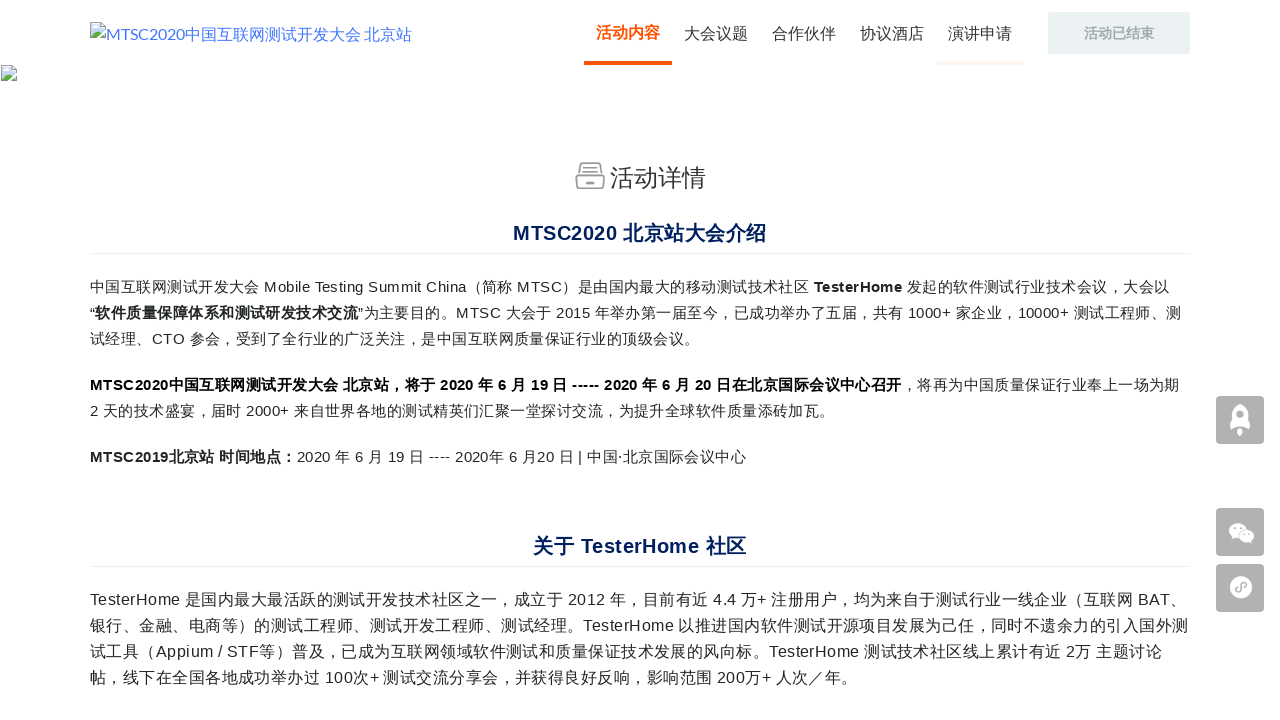

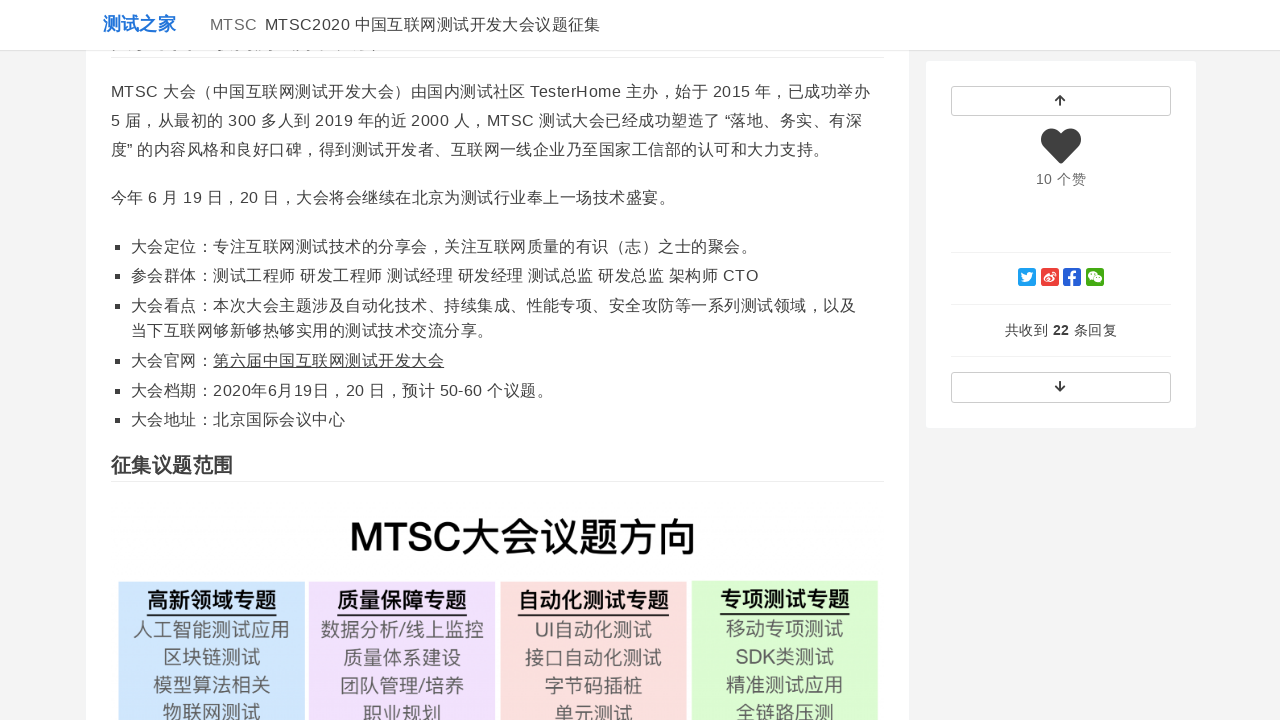